Tests table handling functionality by verifying table structure, selecting product checkboxes, and navigating through pagination pages on a test automation practice site.

Starting URL: https://testautomationpractice.blogspot.com/

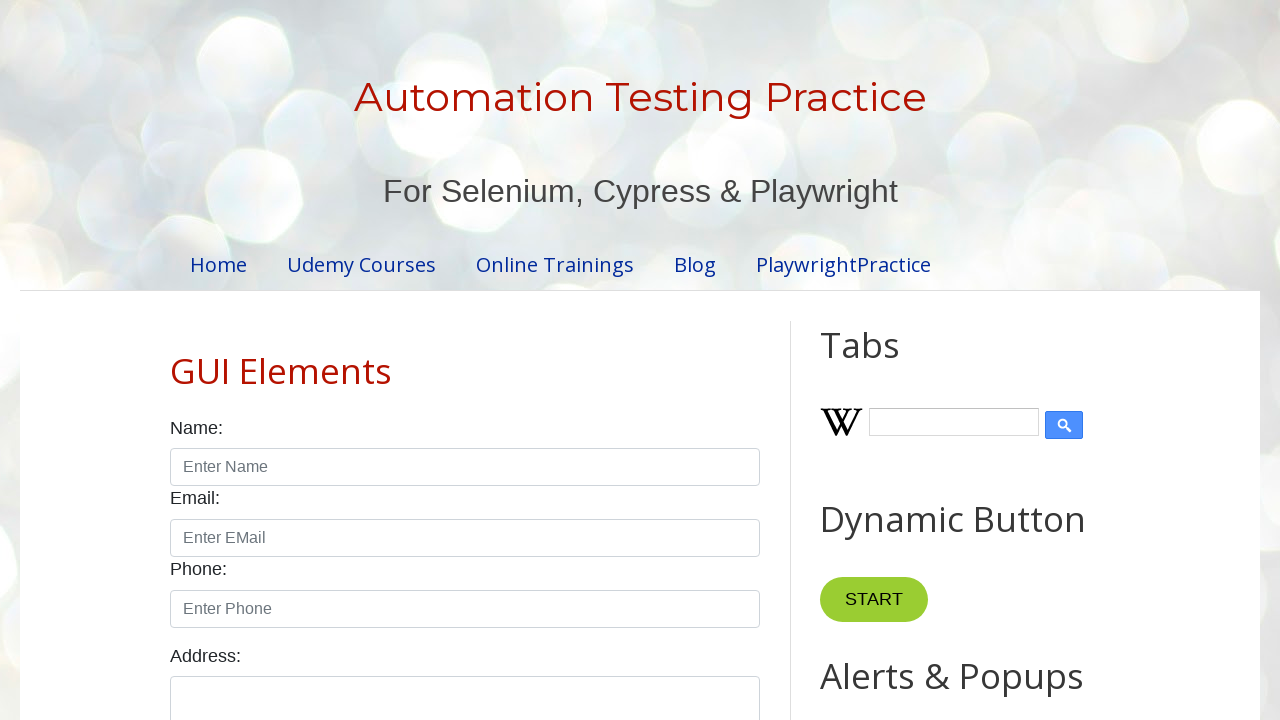

Located product table element
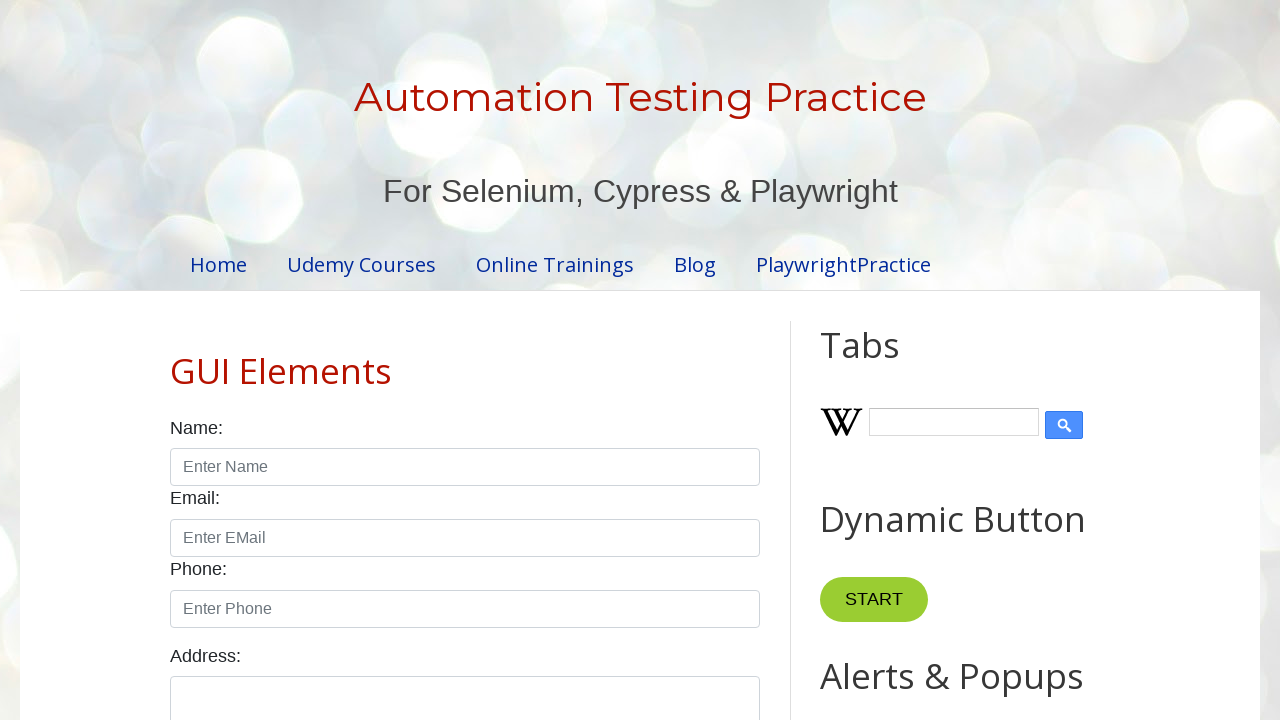

Located table header columns
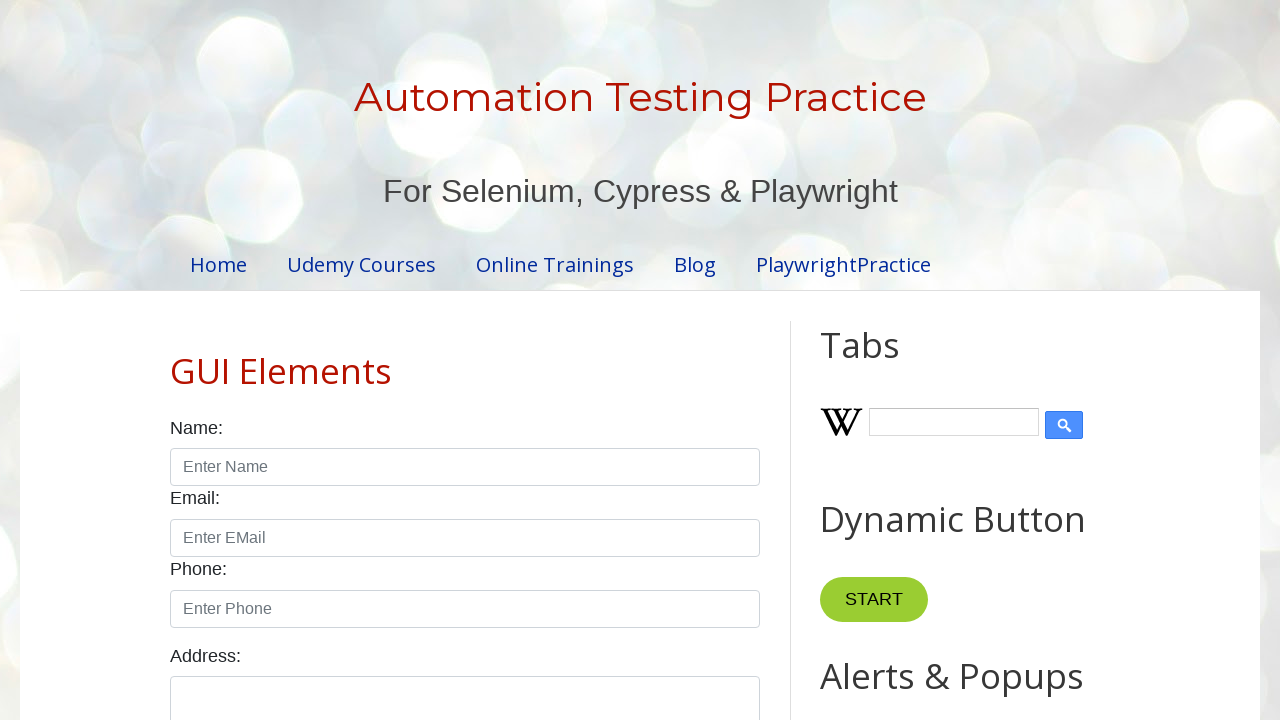

Verified table has 4 columns
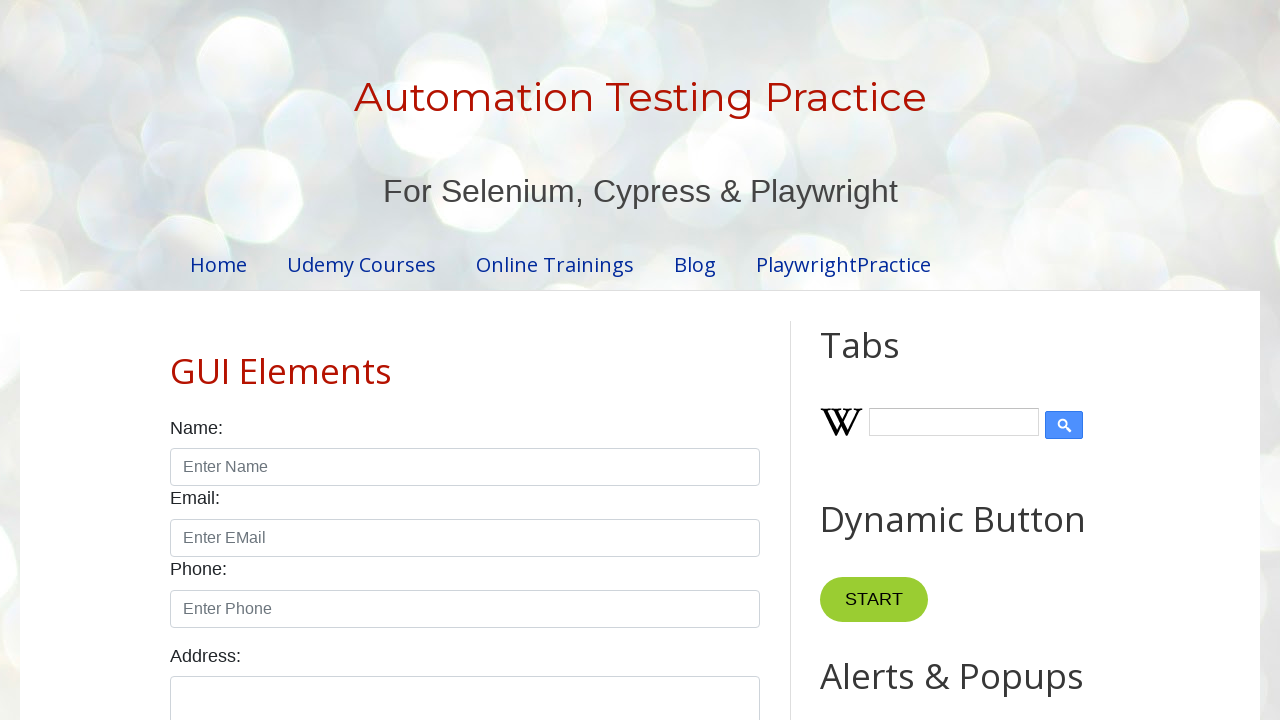

Located table body rows
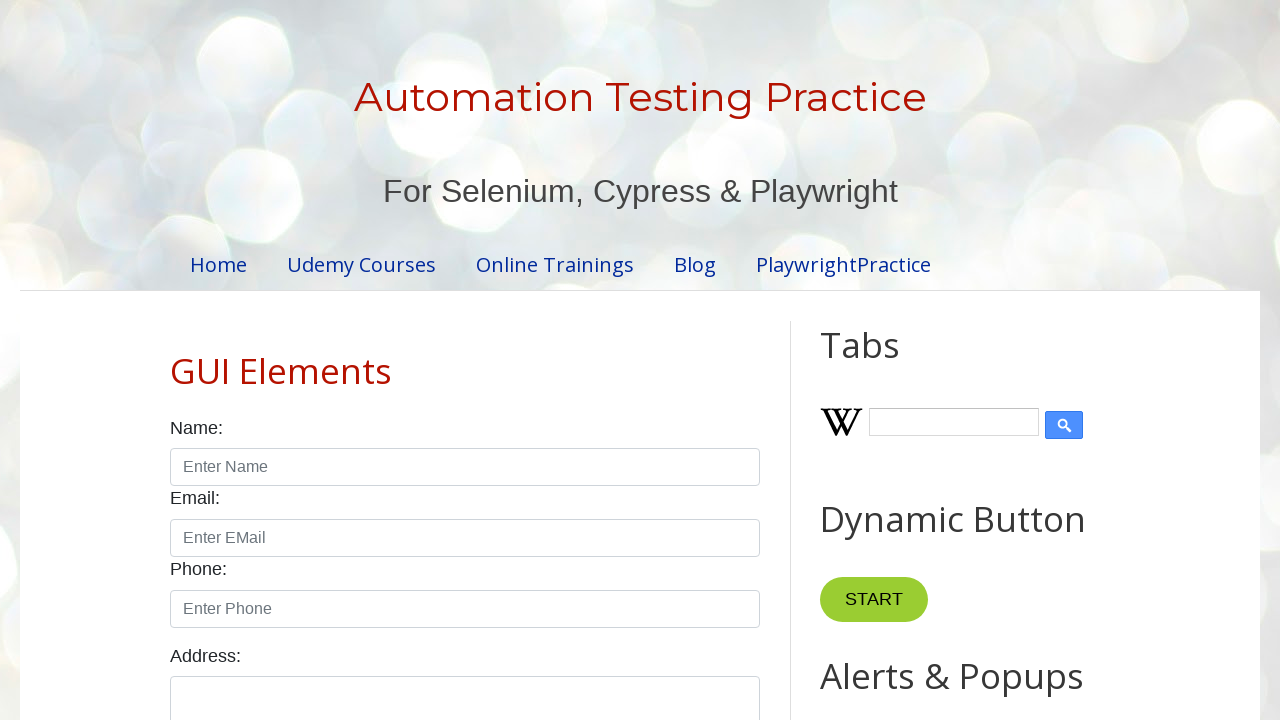

Verified table has 5 rows
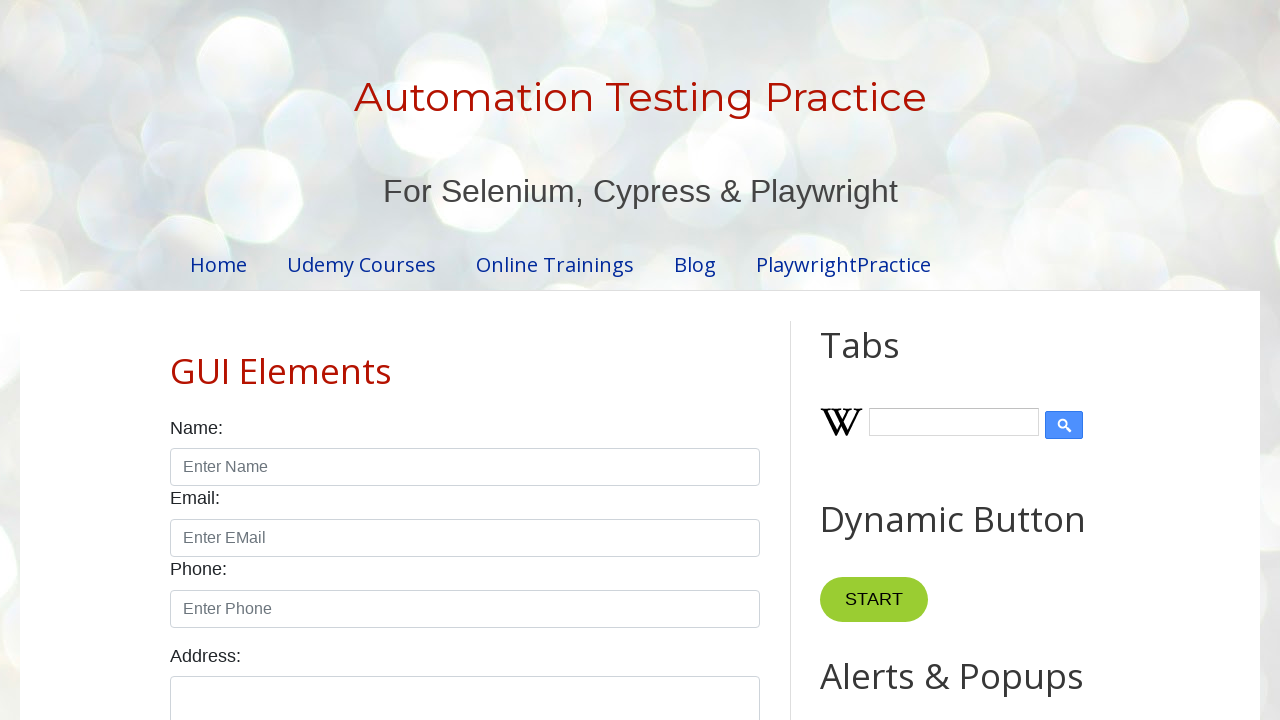

Found Tablet product row
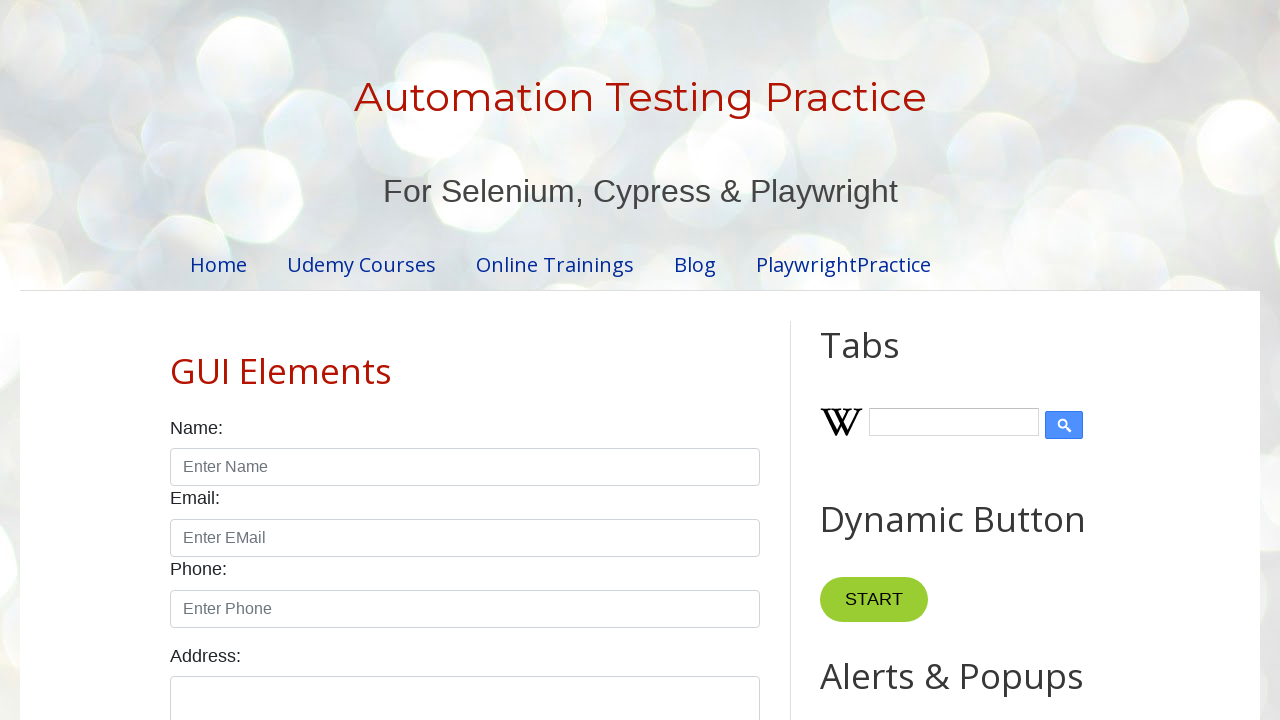

Located Tablet checkbox
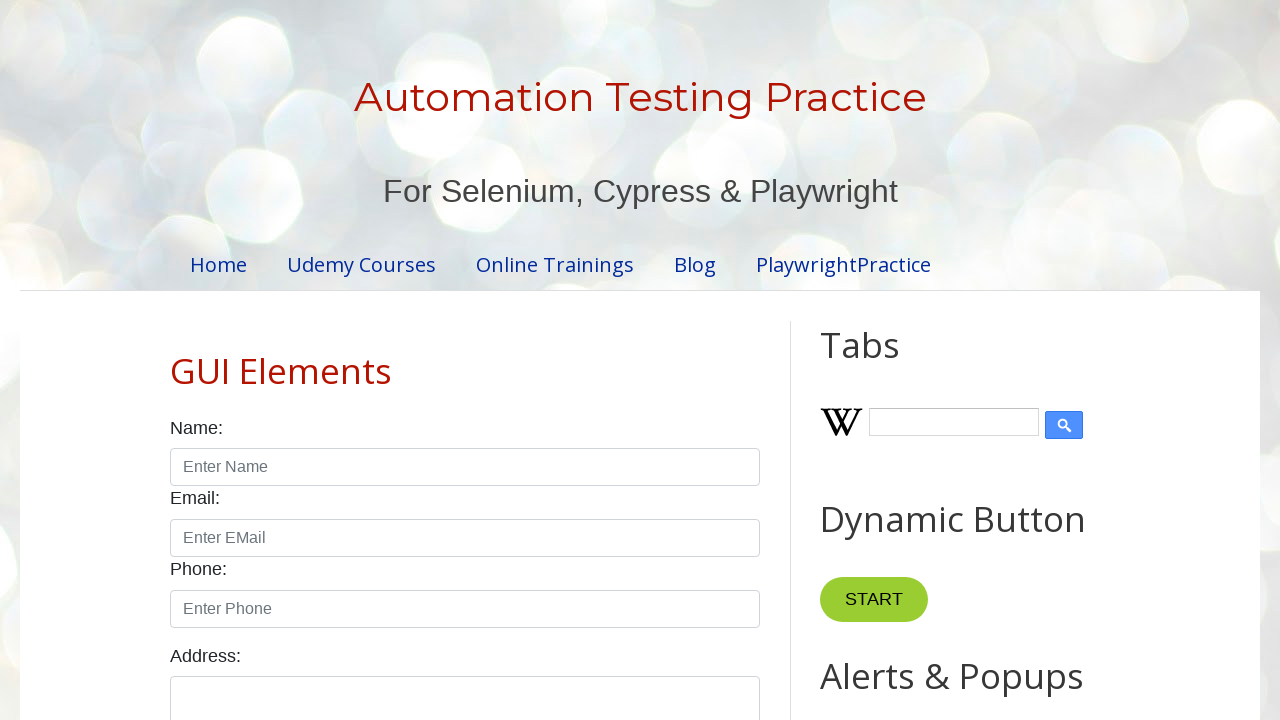

Checked Tablet product checkbox at (651, 360) on #productTable >> tbody tr >> internal:has-text="Tablet"i >> internal:has="td" >>
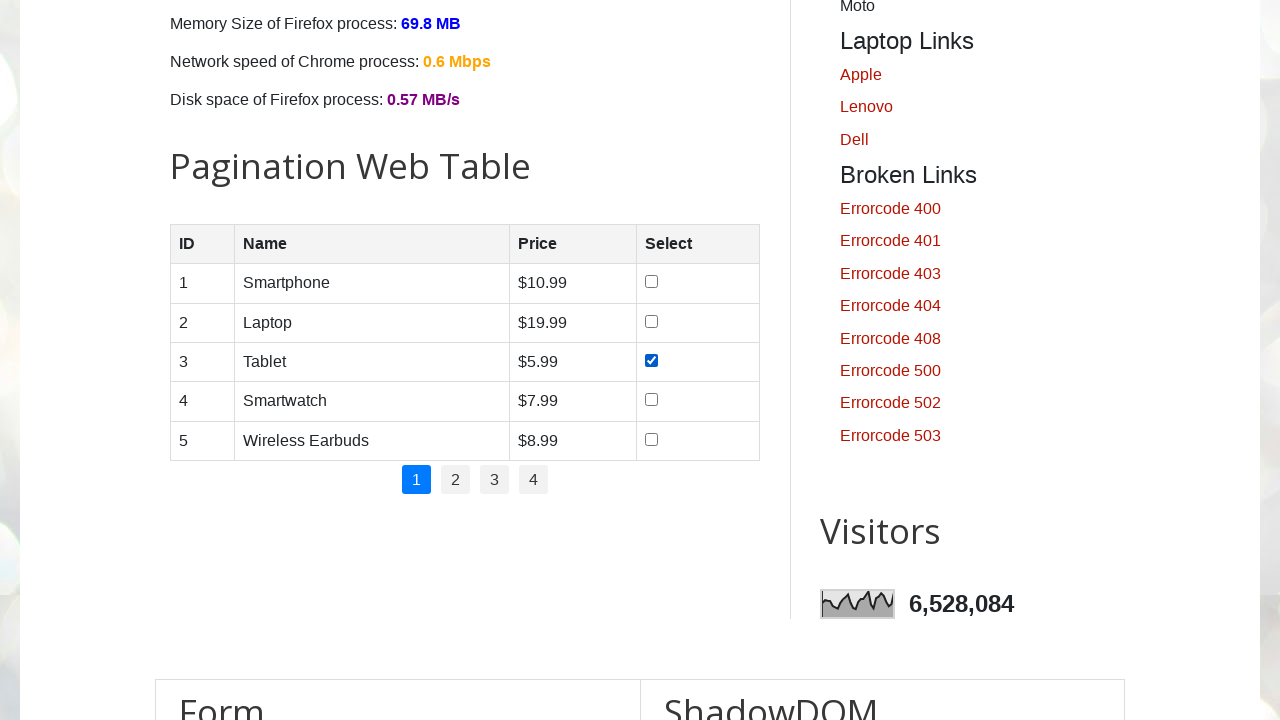

Found Smartphone product row
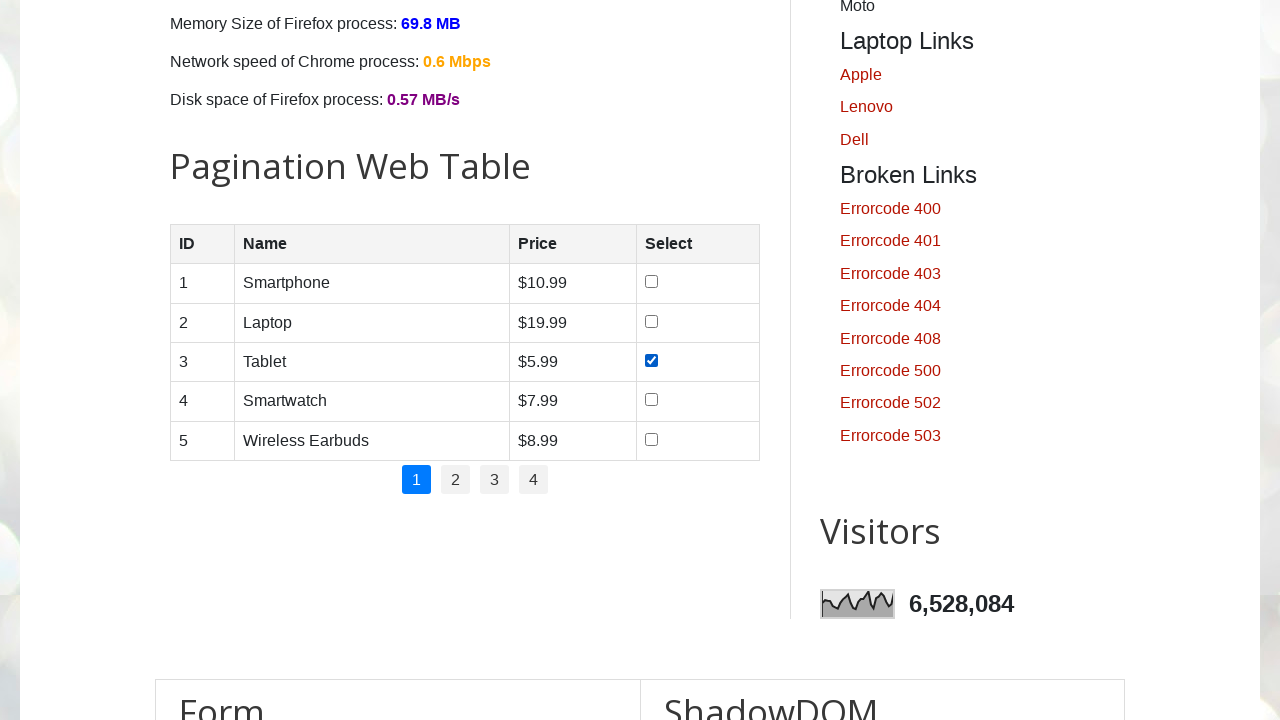

Checked Smartphone product checkbox at (651, 282) on #productTable >> tbody tr >> internal:has-text="Smartphone"i >> internal:has="td
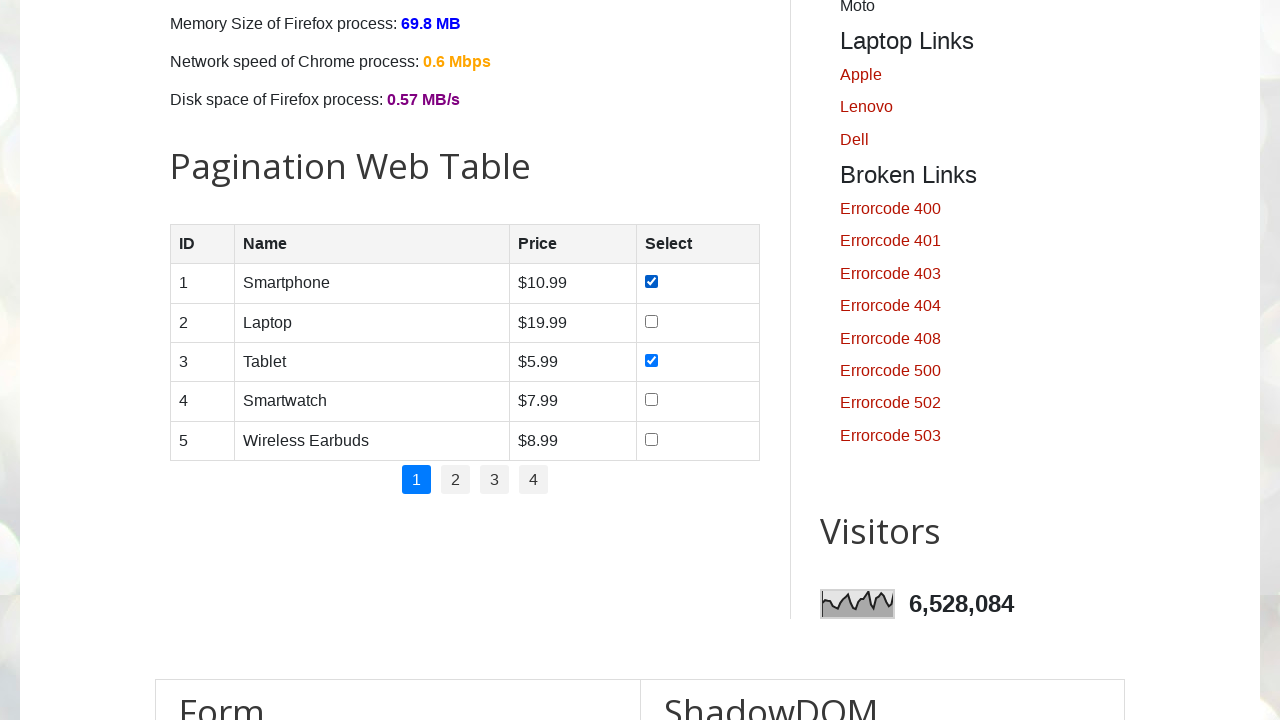

Found Laptop product row
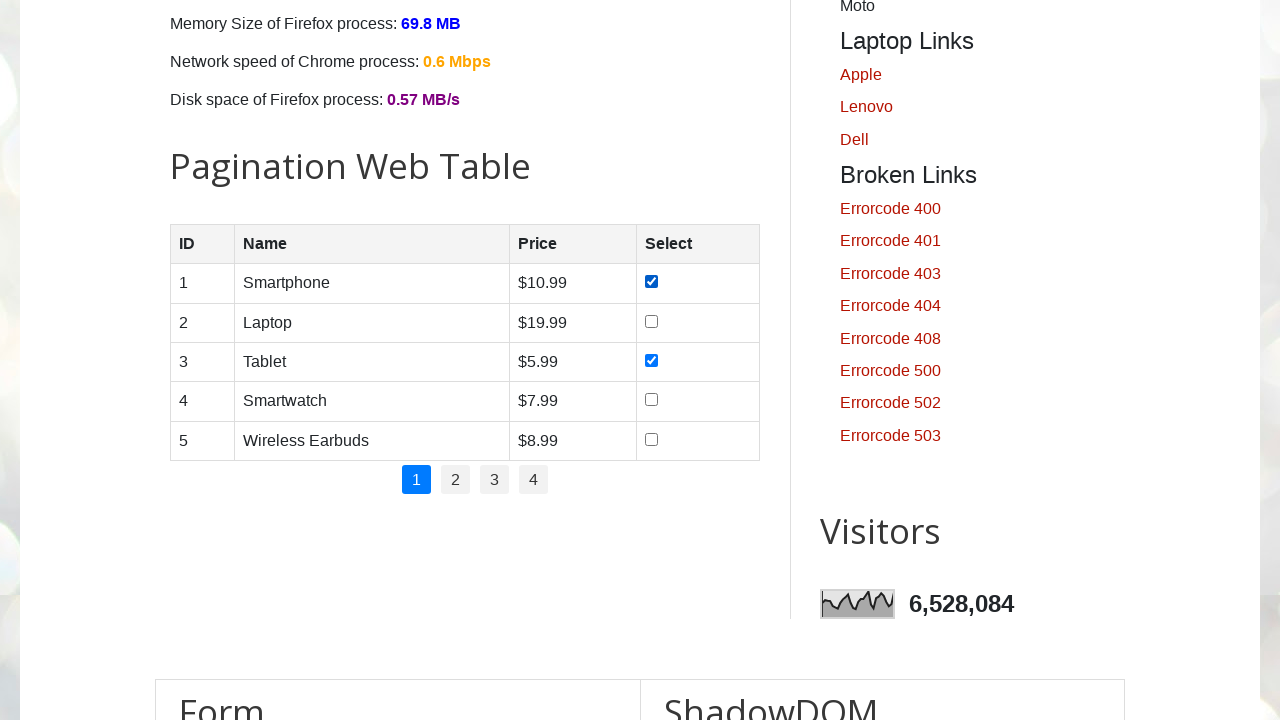

Checked Laptop product checkbox at (651, 321) on #productTable >> tbody tr >> internal:has-text="Laptop"i >> internal:has="td" >>
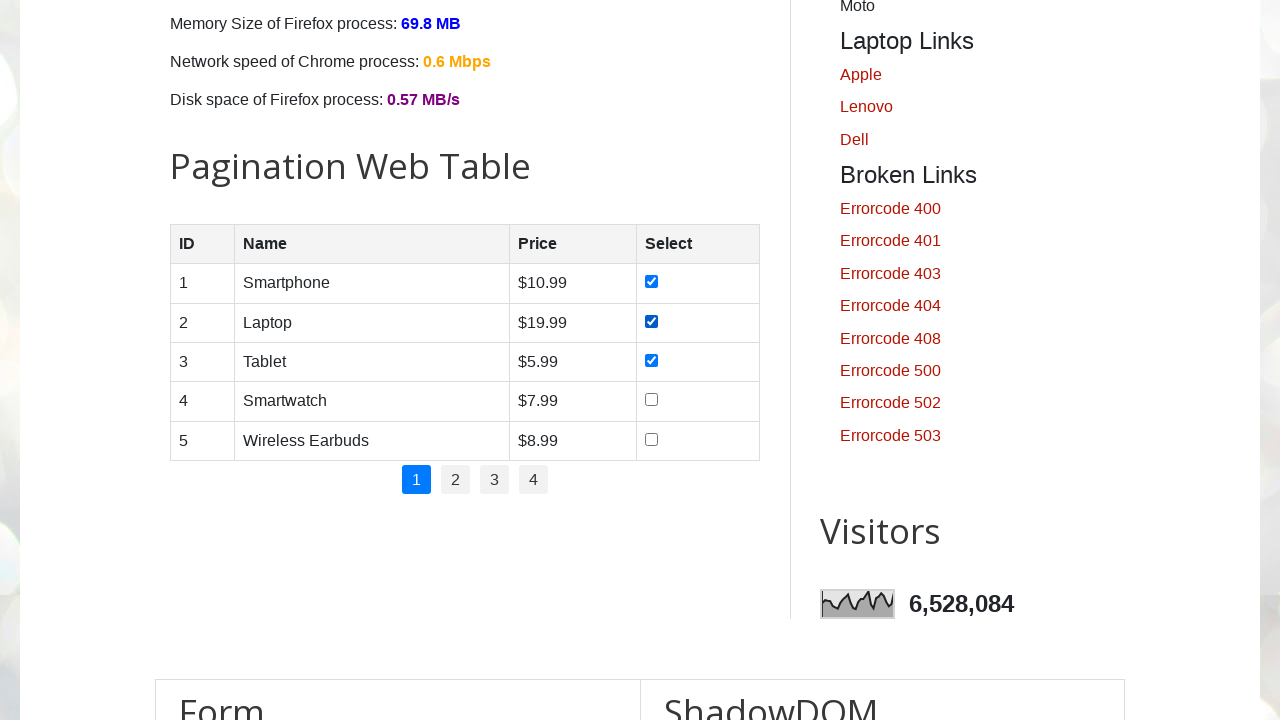

Found Smartwatch product row
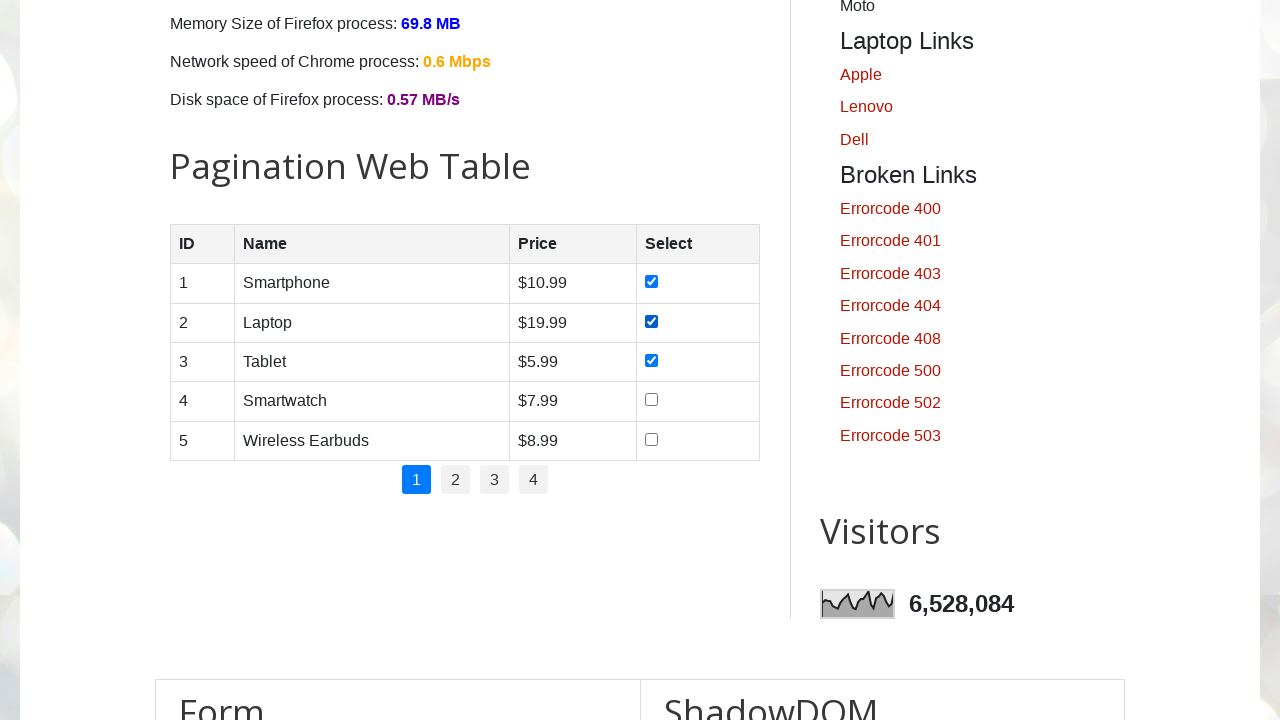

Checked Smartwatch product checkbox at (651, 400) on #productTable >> tbody tr >> internal:has-text="Smartwatch"i >> internal:has="td
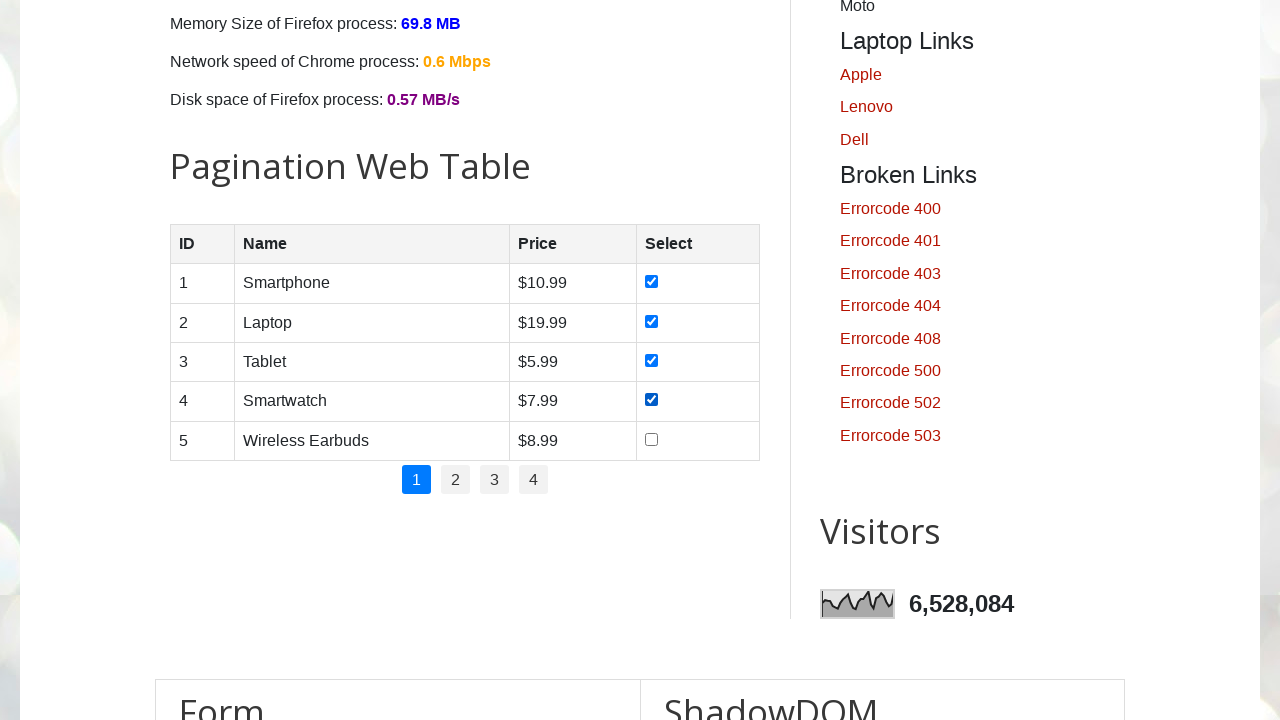

Found Wireless Earbuds product row
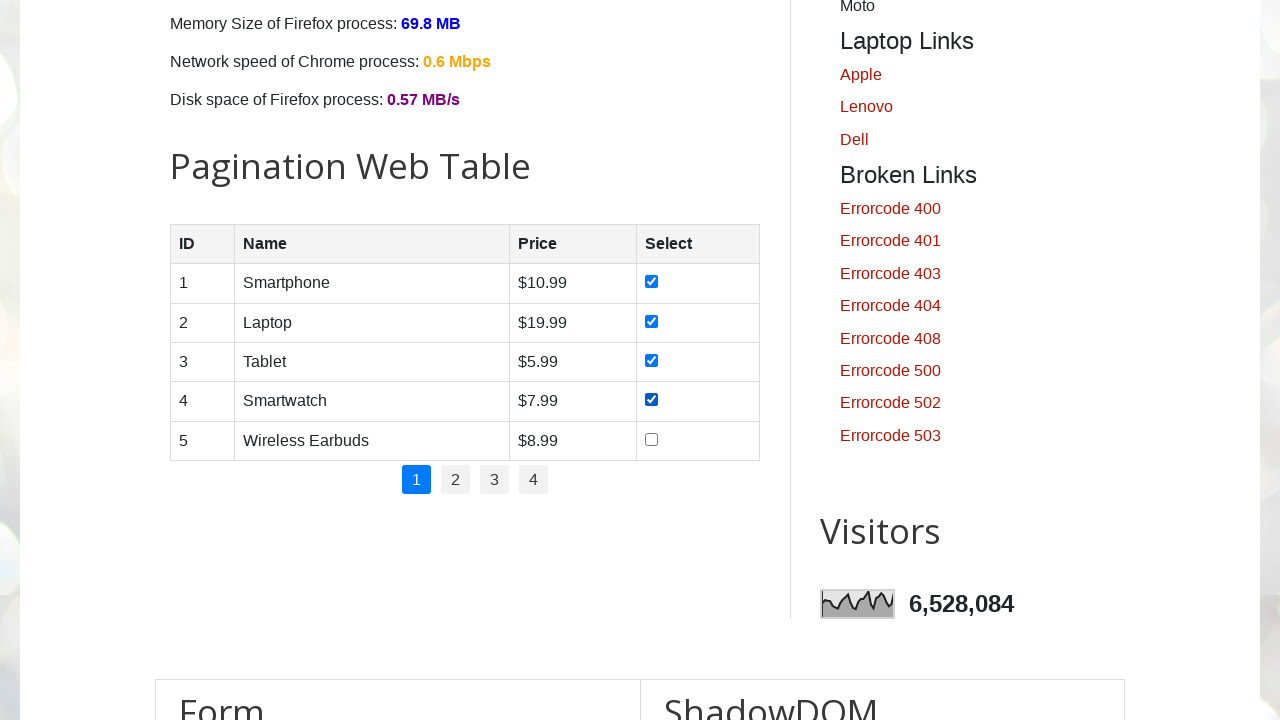

Checked Wireless Earbuds product checkbox at (651, 439) on #productTable >> tbody tr >> internal:has-text="Wireless Earbuds"i >> internal:h
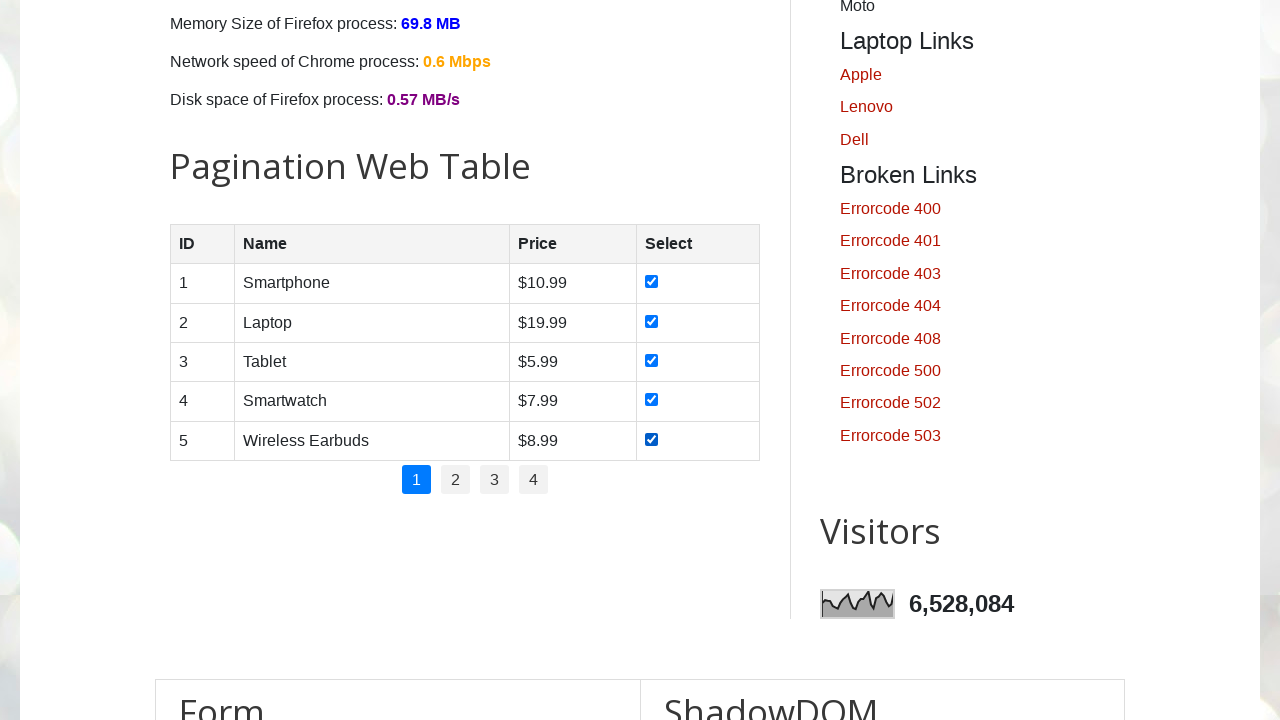

Located pagination items
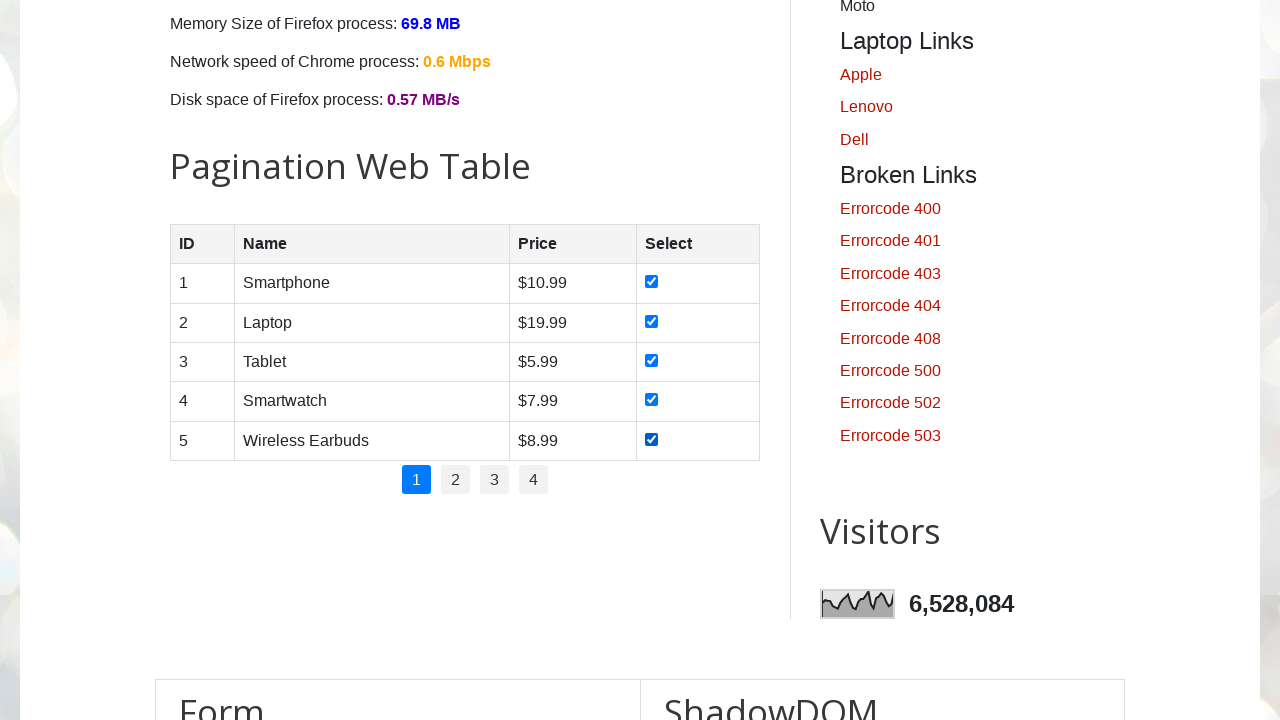

Counted 4 pagination pages
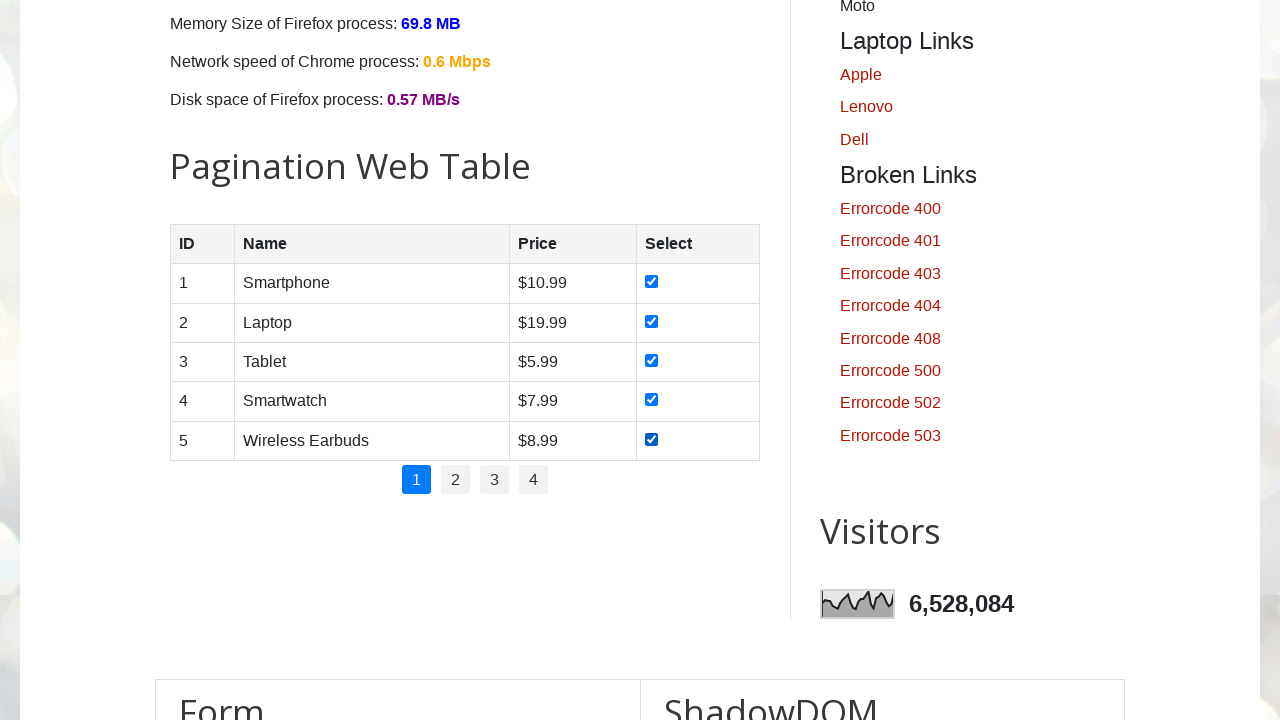

Clicked pagination page 2 at (456, 480) on #pagination li >> nth=1
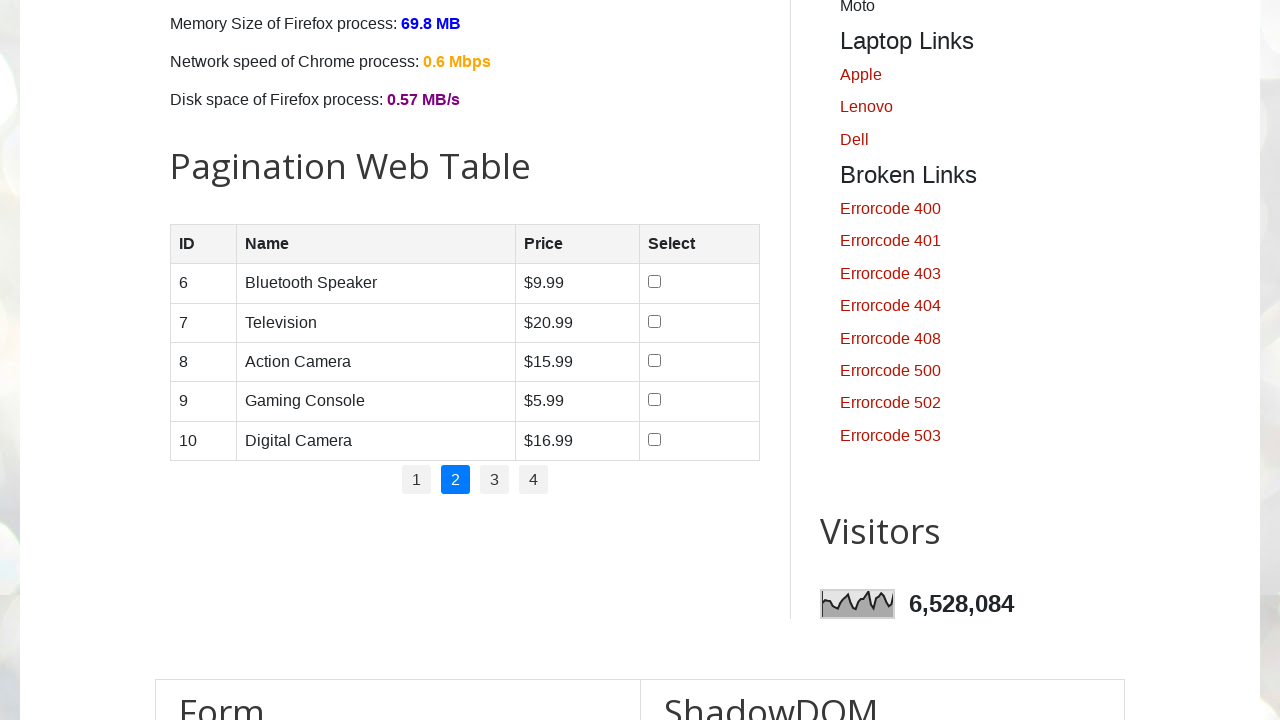

Waited for table to update
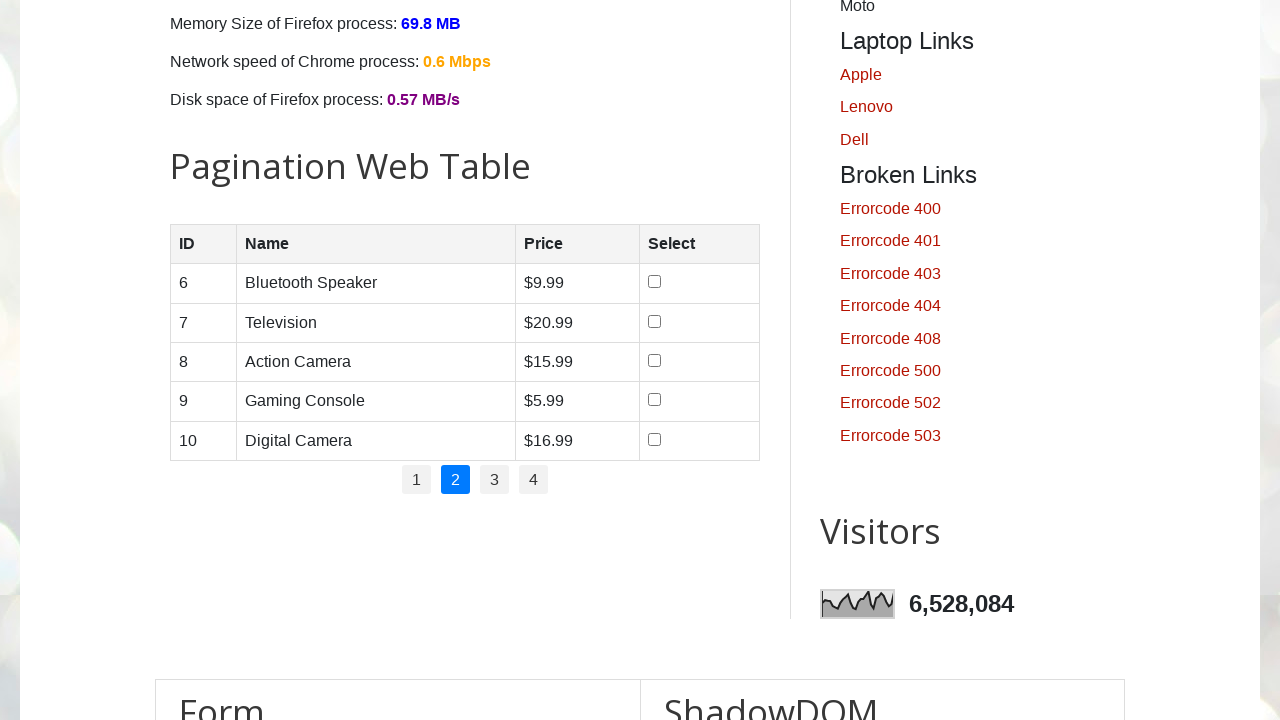

Clicked pagination page 3 at (494, 480) on #pagination li >> nth=2
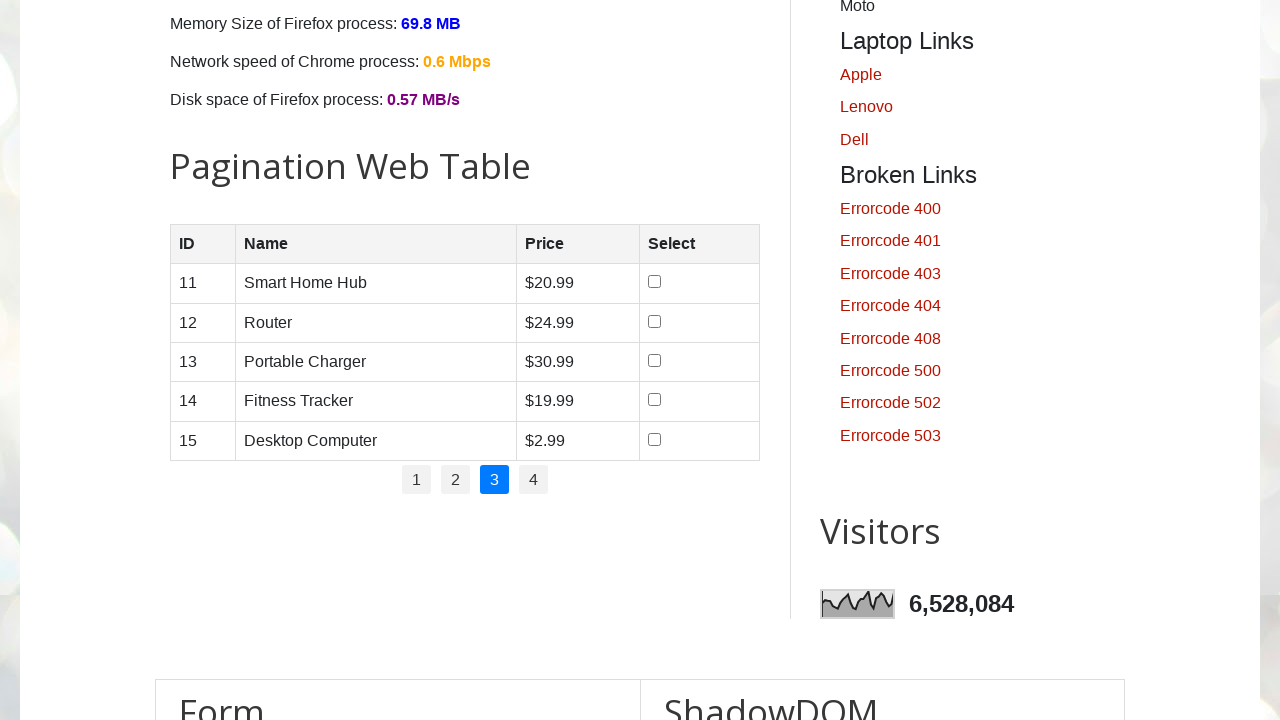

Waited for table to update
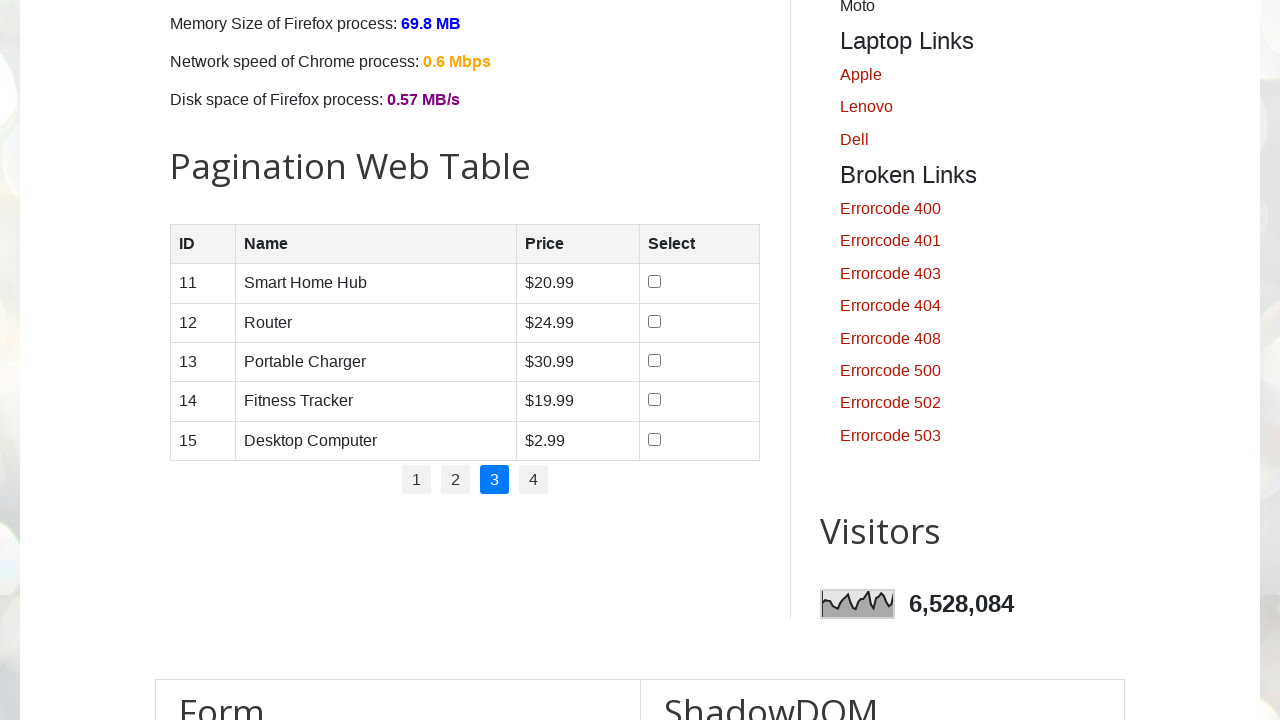

Clicked pagination page 4 at (534, 480) on #pagination li >> nth=3
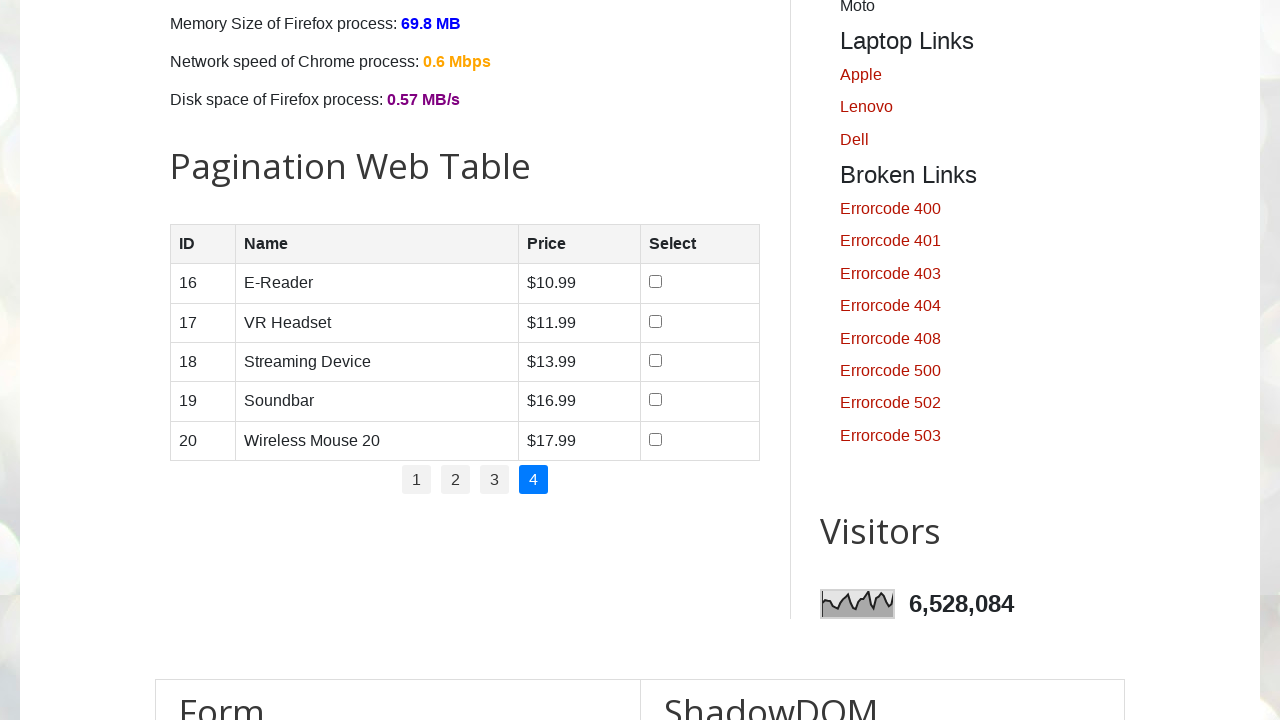

Waited for table to update
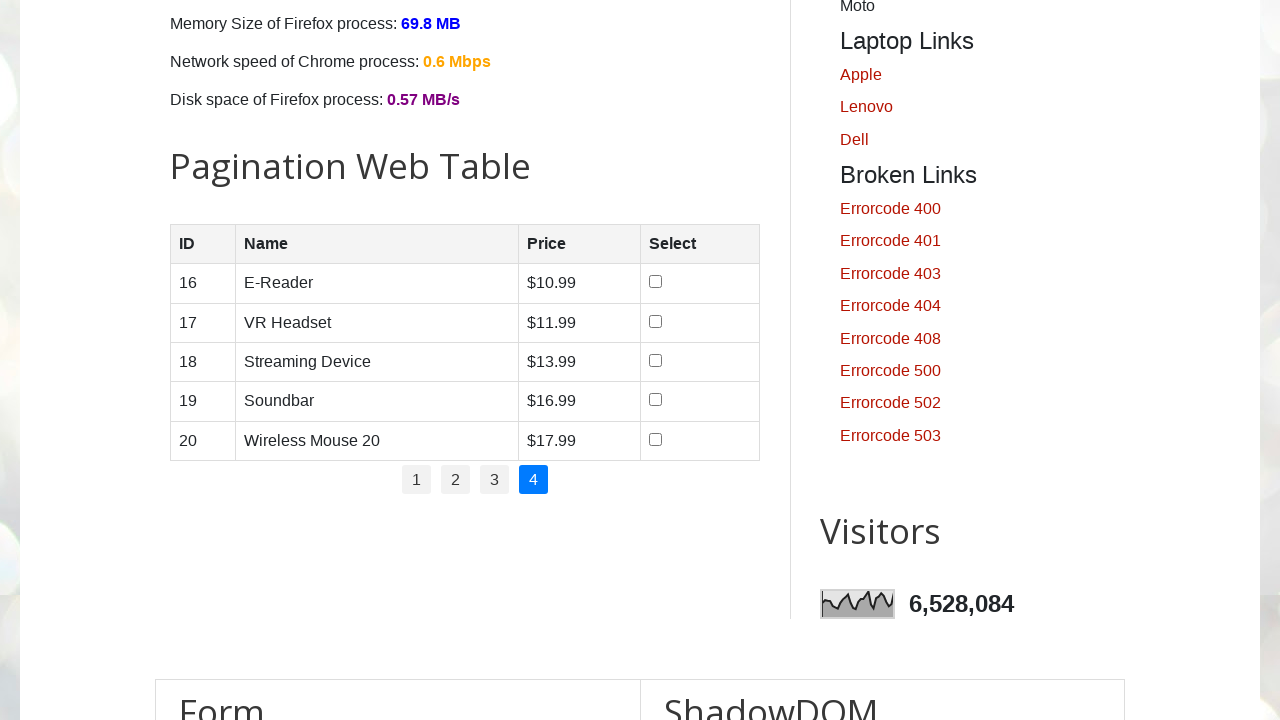

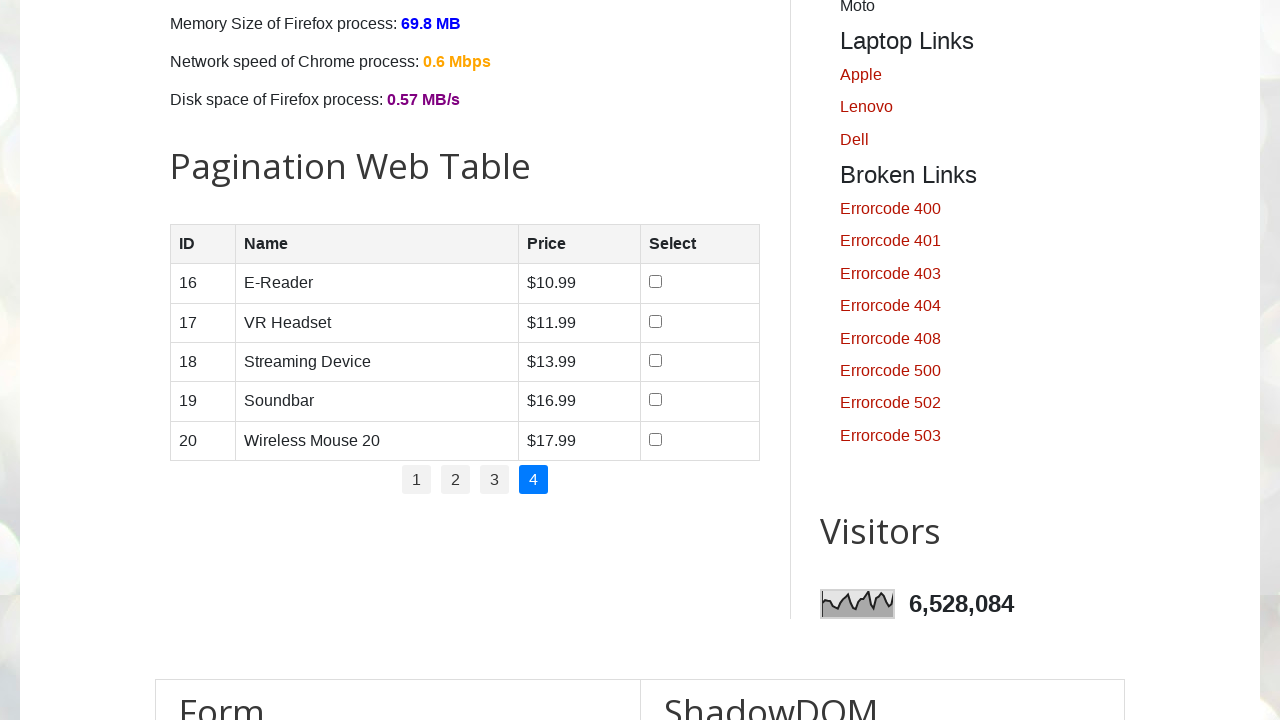